Tests alert handling functionality by triggering different types of alerts (simple alert and confirm dialog) and interacting with them using accept and dismiss actions

Starting URL: https://rahulshettyacademy.com/AutomationPractice/

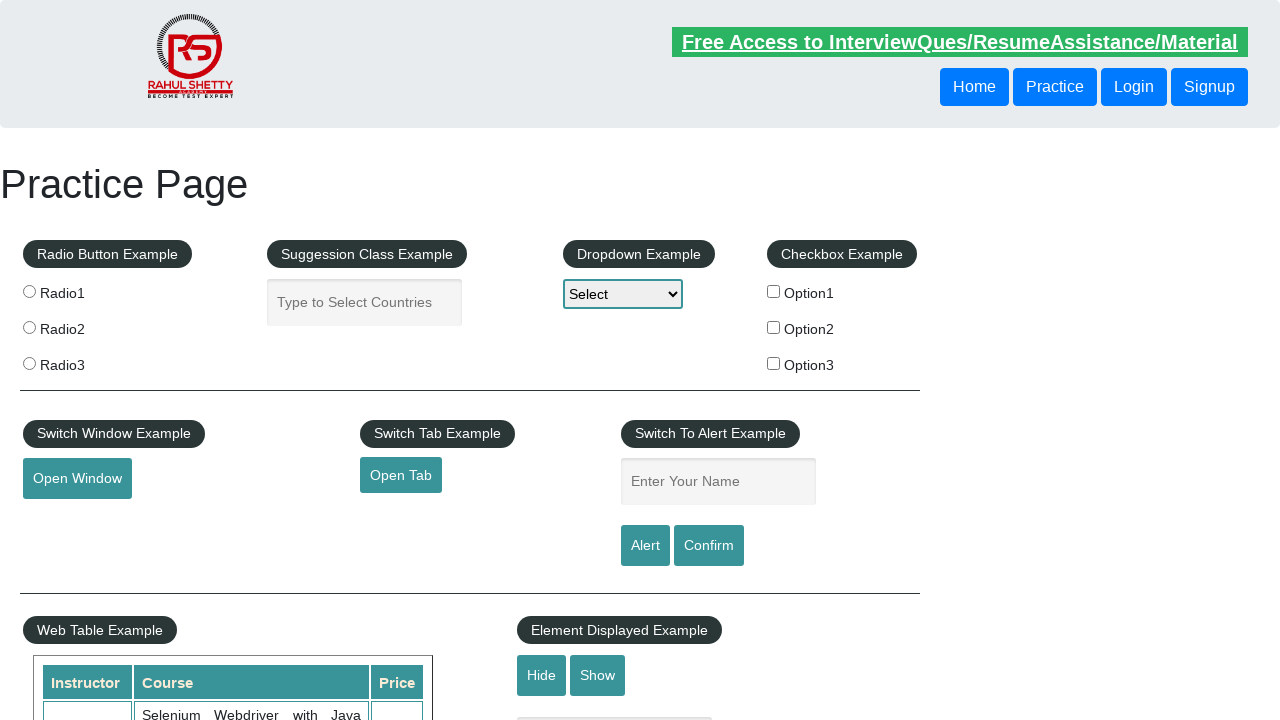

Entered 'Lianna' in the name text field on #name
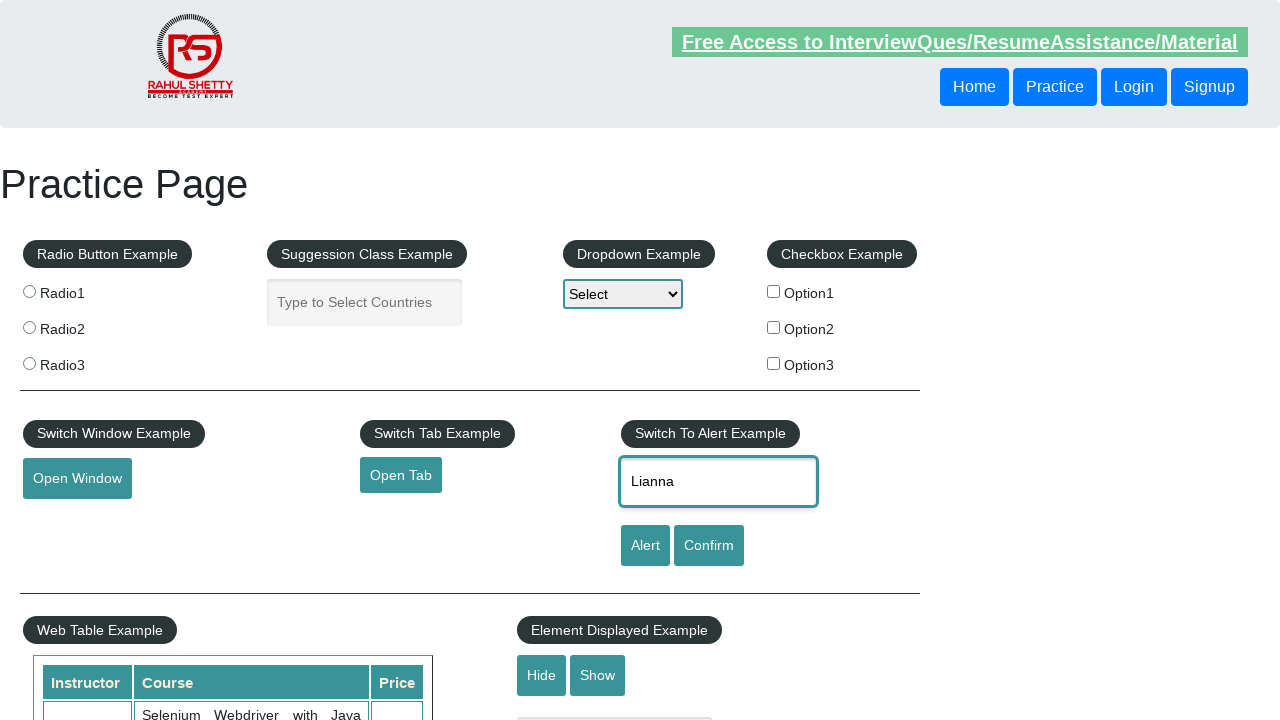

Clicked alert button to trigger simple alert at (645, 546) on xpath=//input[@id='alertbtn']
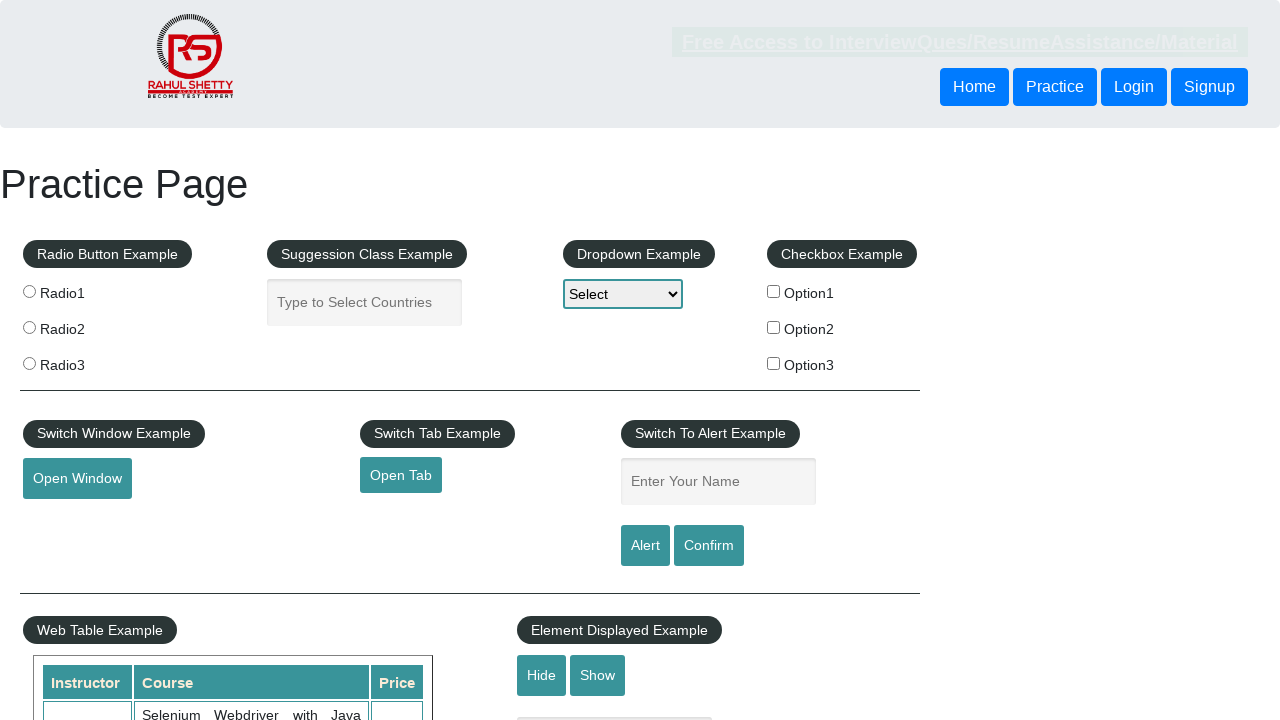

Accepted the simple alert dialog
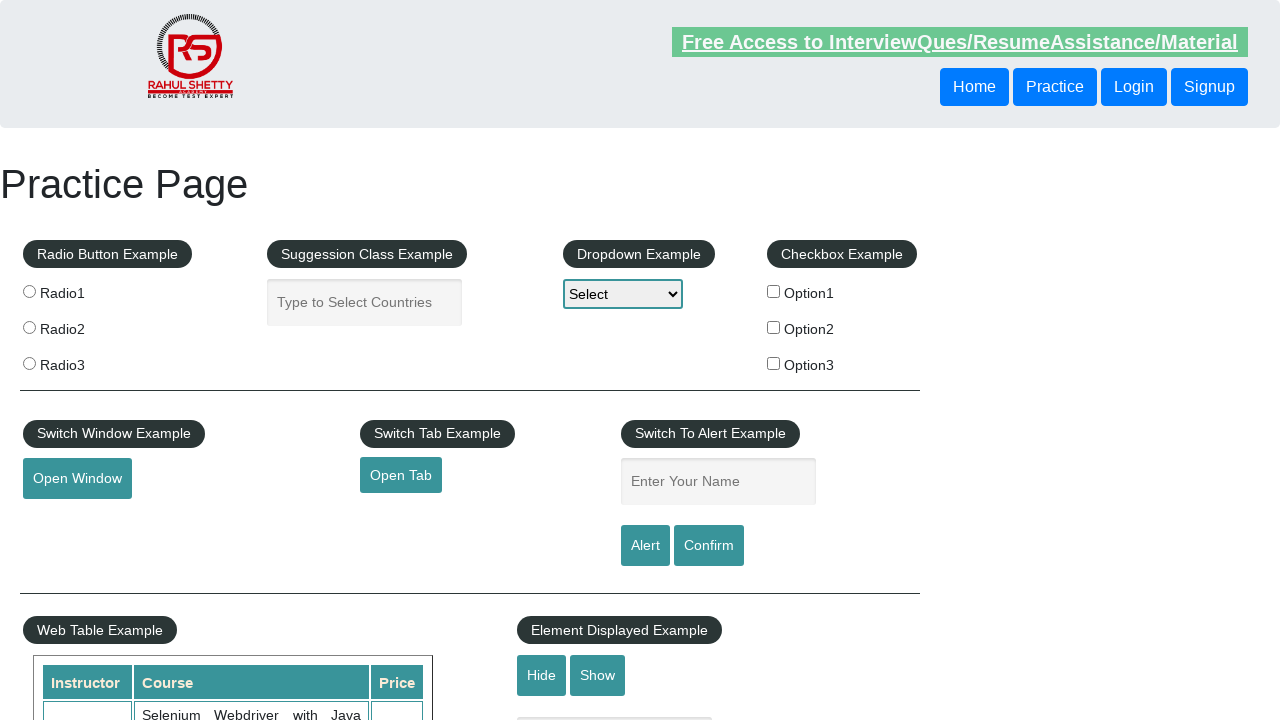

Clicked confirm button to trigger confirm dialog at (709, 546) on #confirmbtn
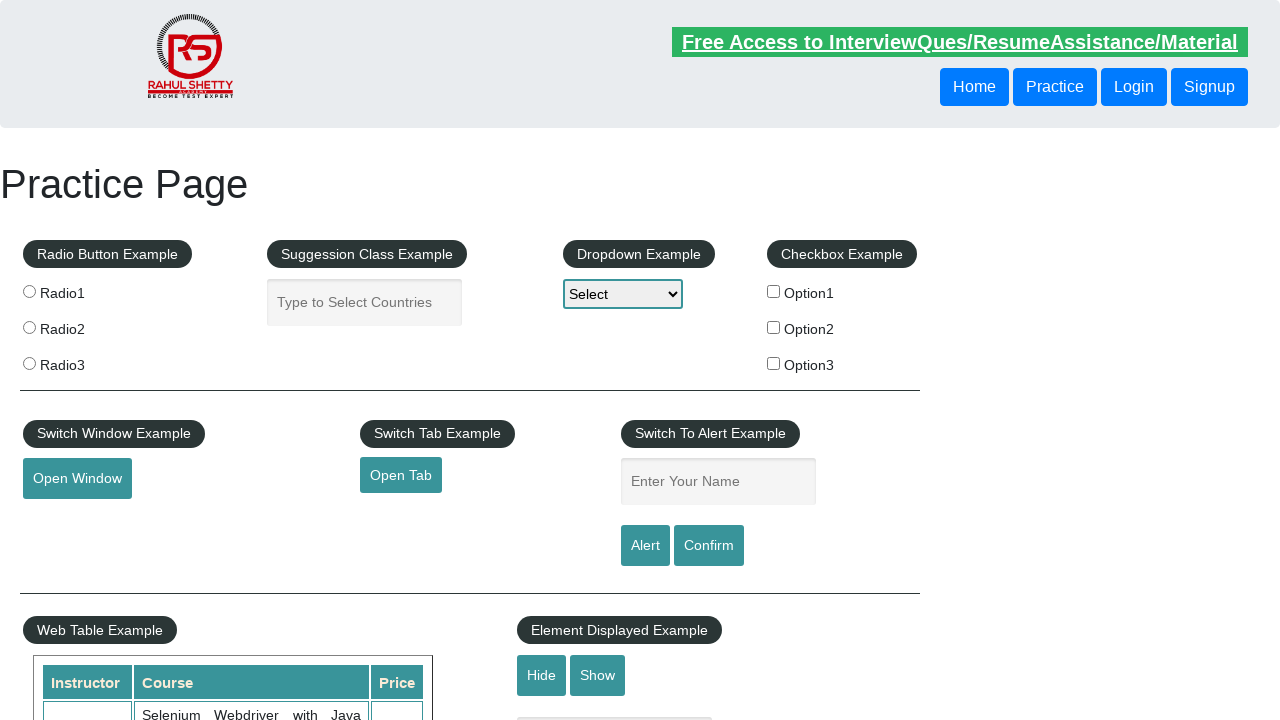

Dismissed the confirm dialog
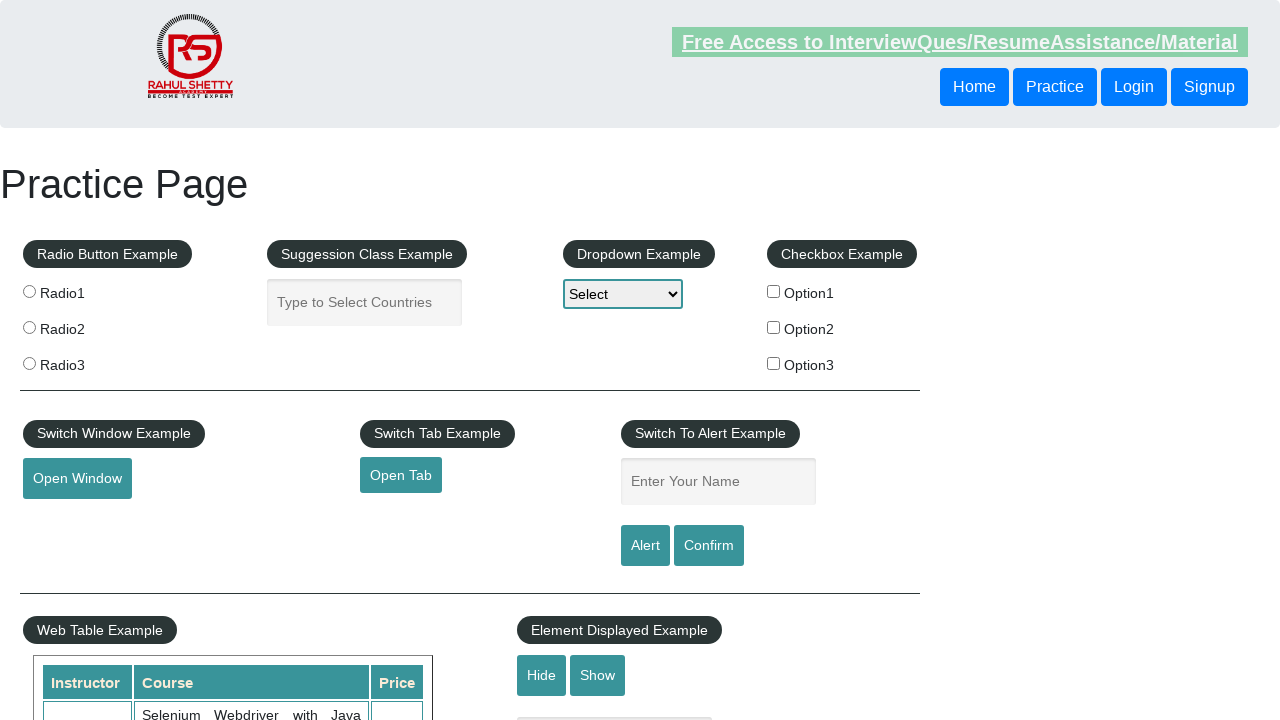

Clicked confirm button again to trigger another confirm dialog at (709, 546) on #confirmbtn
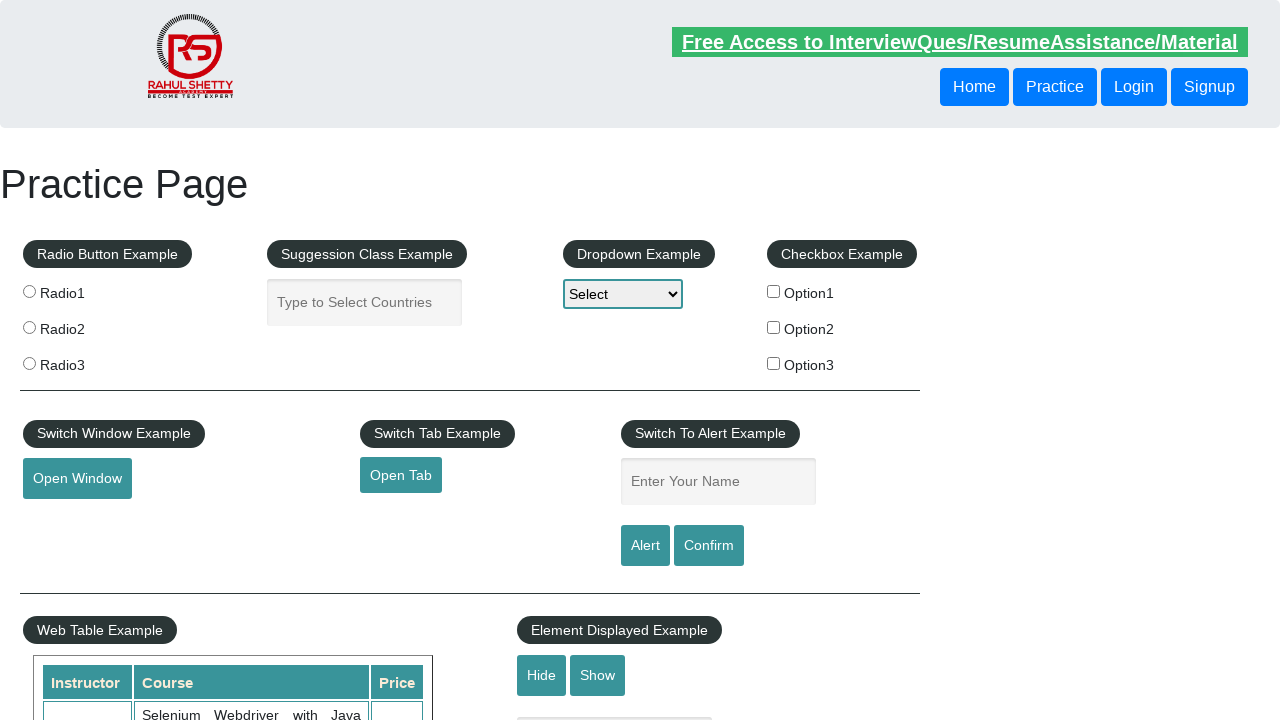

Accepted the confirm dialog
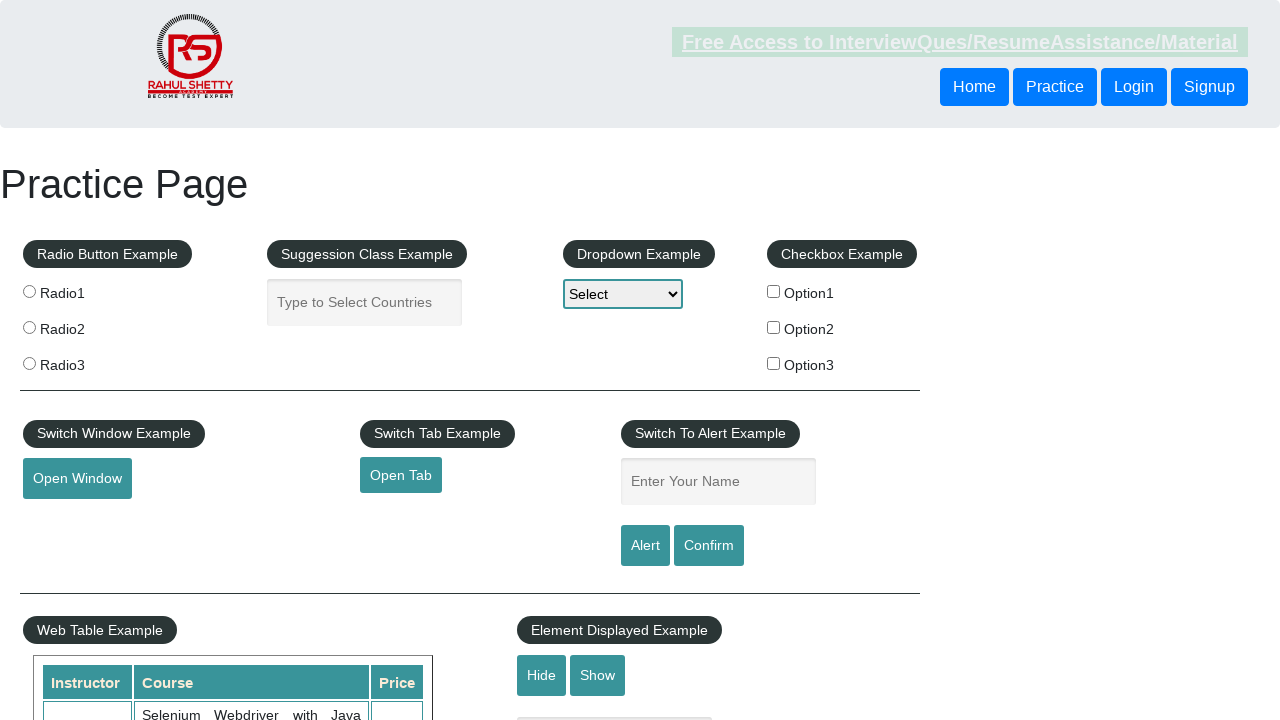

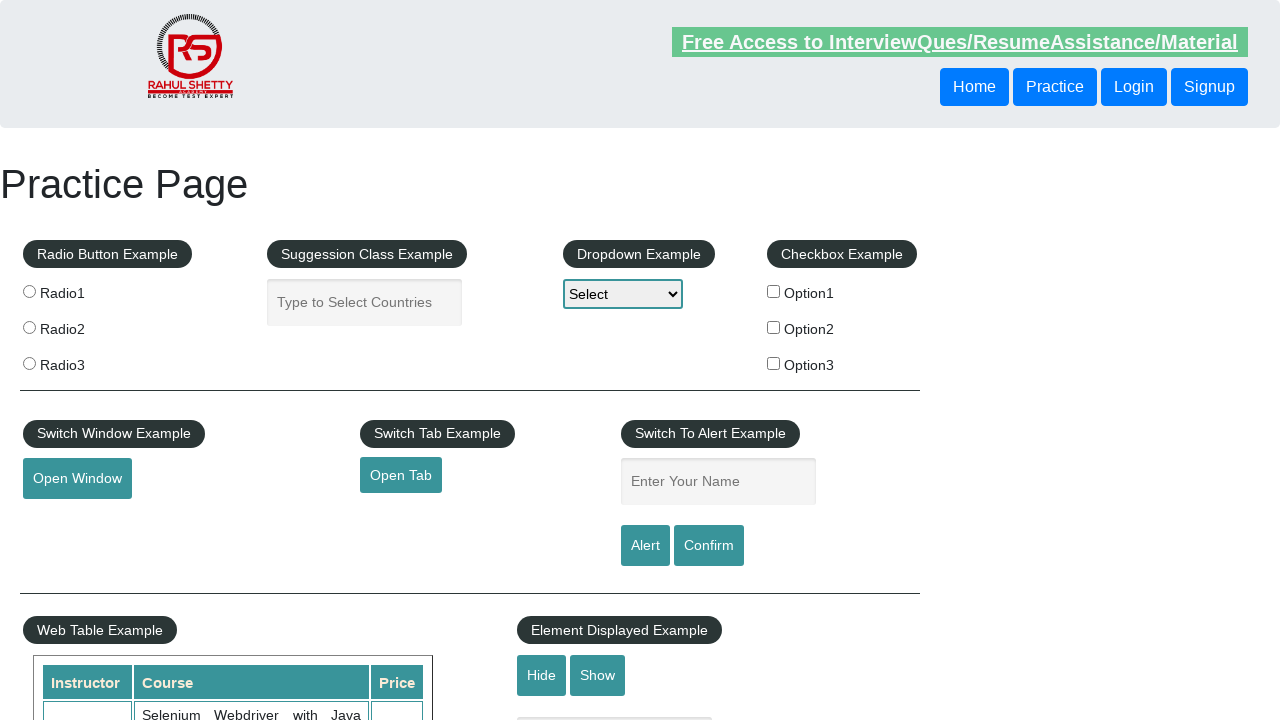